Tests selecting multiple hobby checkboxes on the form

Starting URL: https://demoqa.com/automation-practice-form

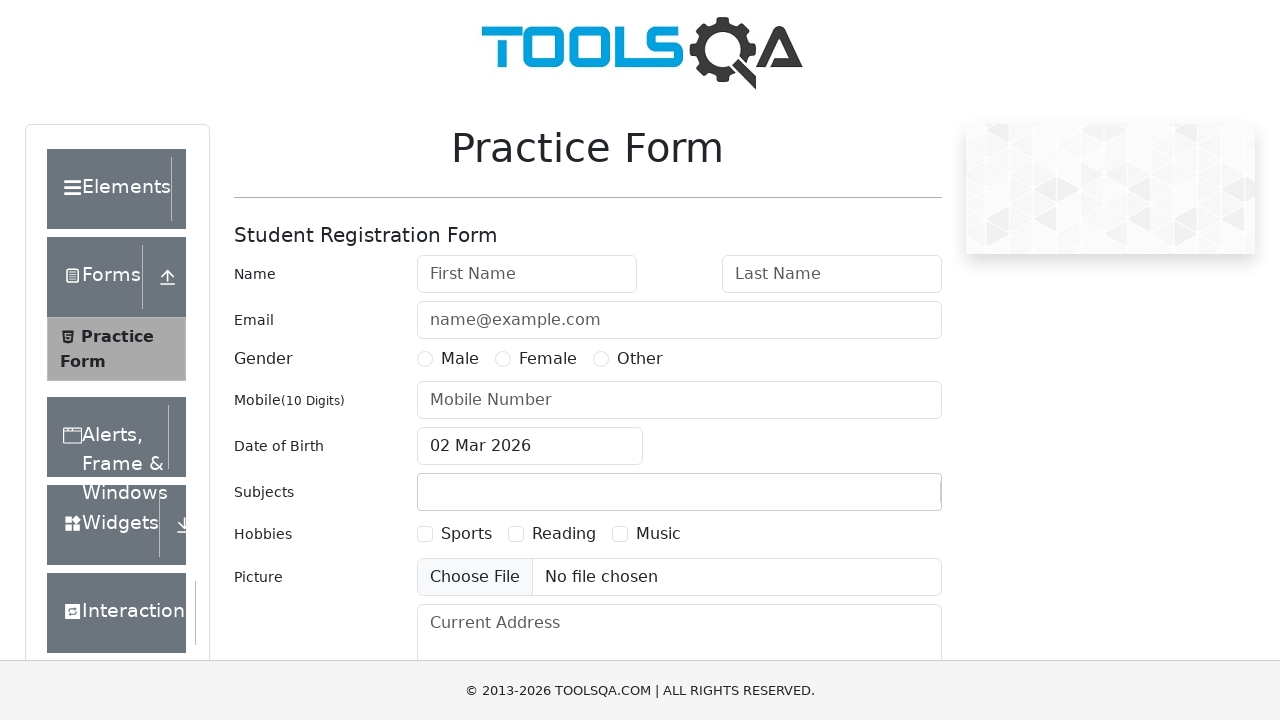

Selected Sports hobby checkbox at (466, 534) on xpath=//label[text()='Sports']
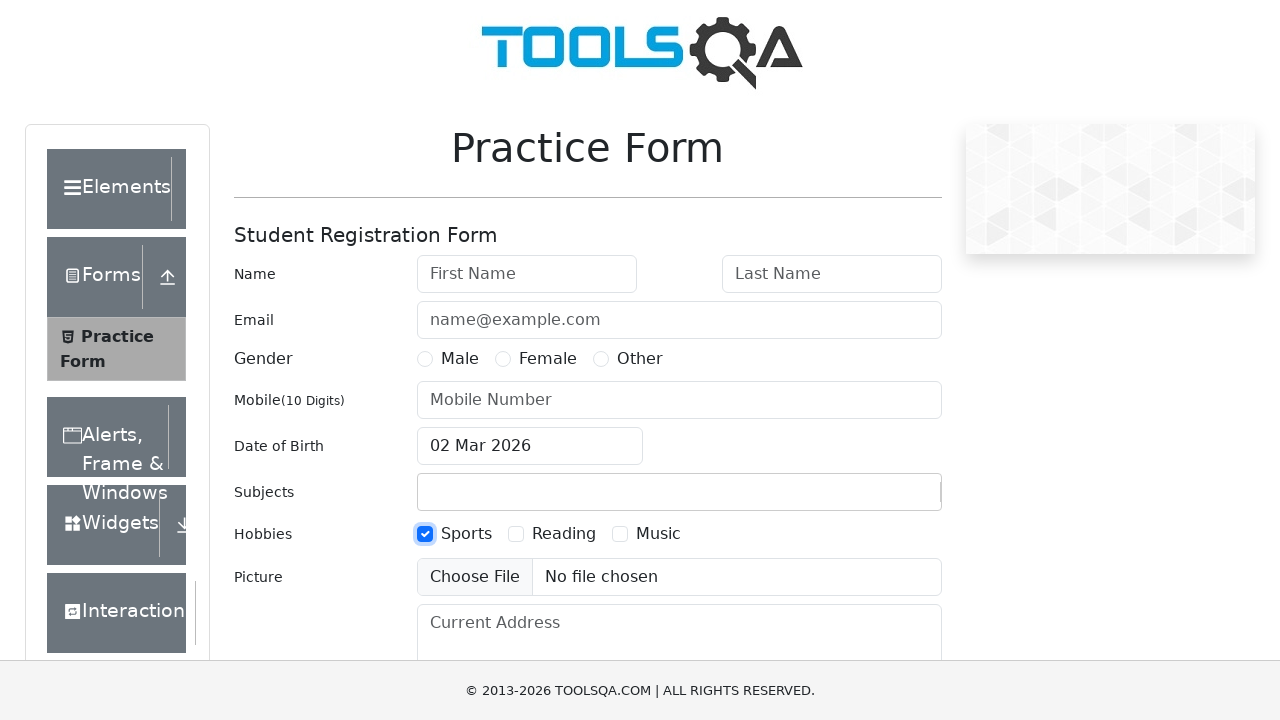

Selected Music hobby checkbox at (658, 534) on xpath=//label[text()='Music']
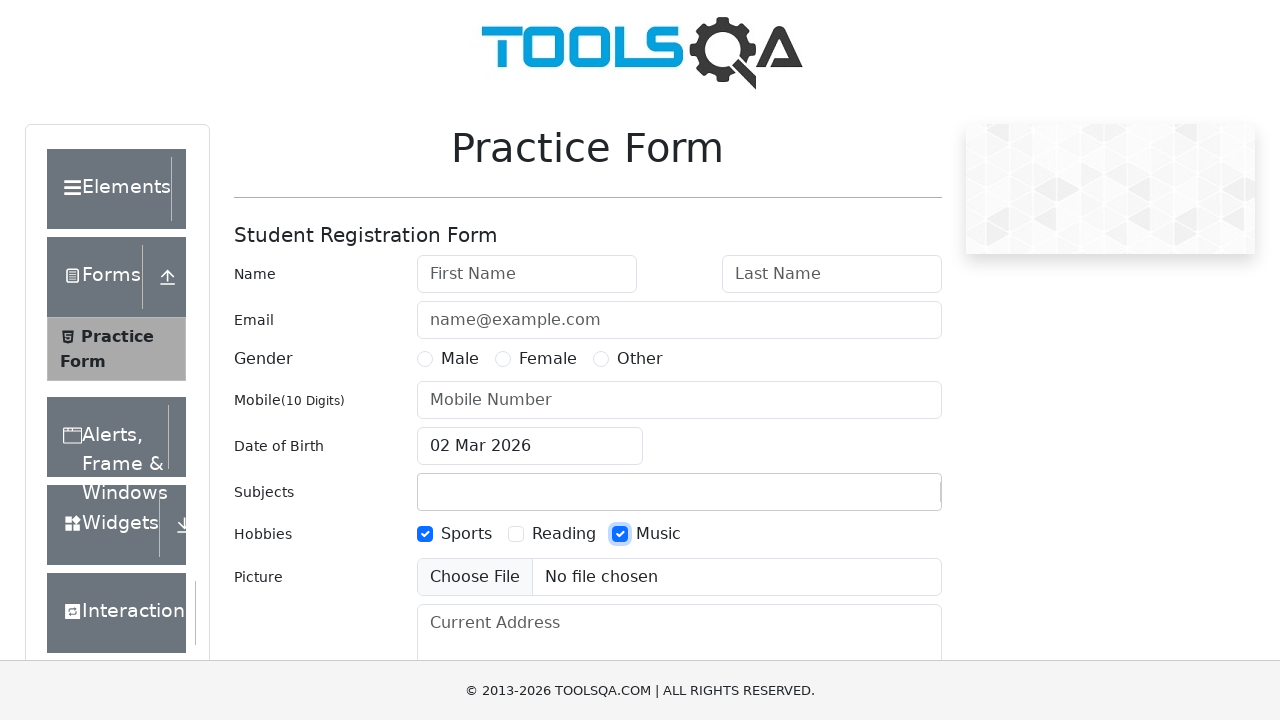

Clicked submit button to submit form with multiple hobbies
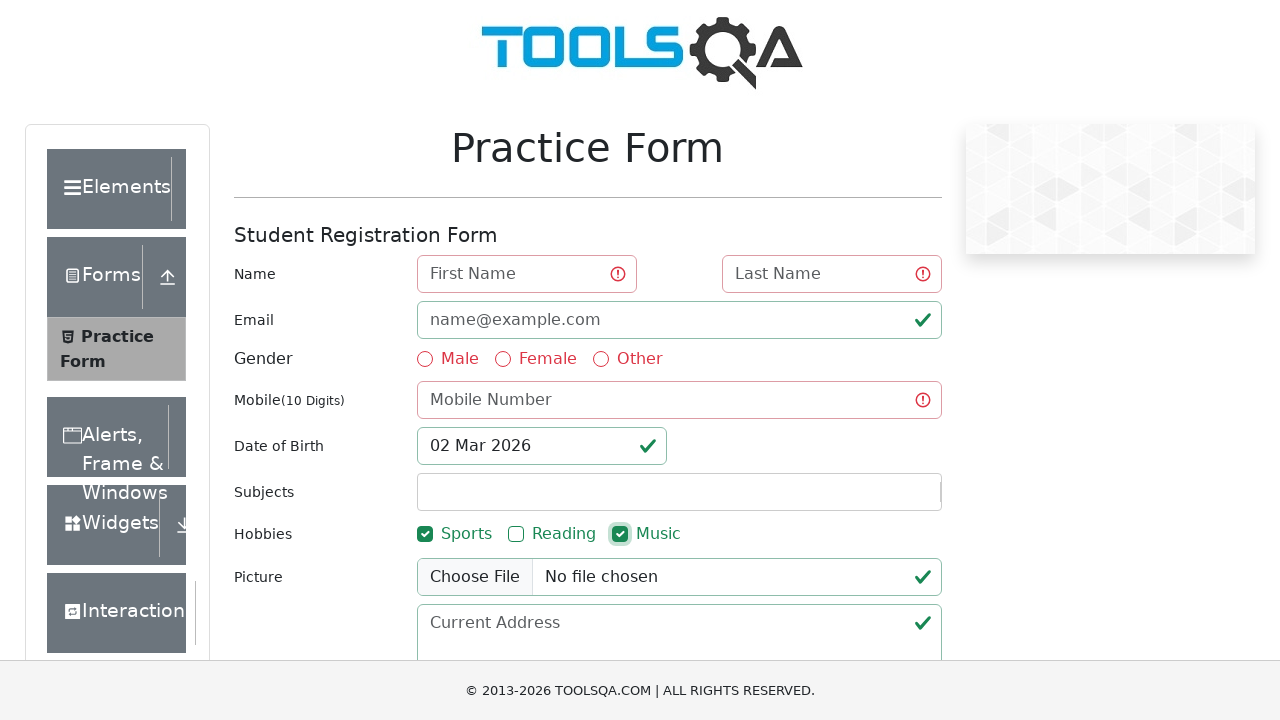

Waited 1 second for form submission to complete
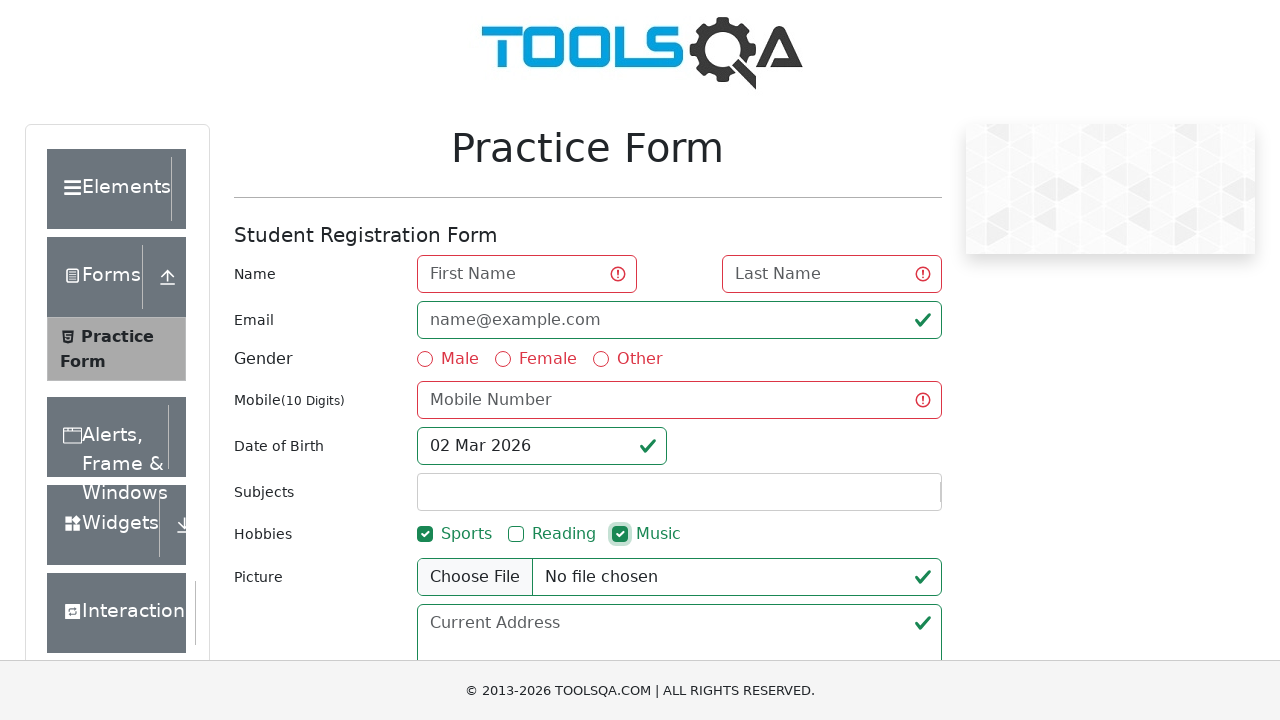

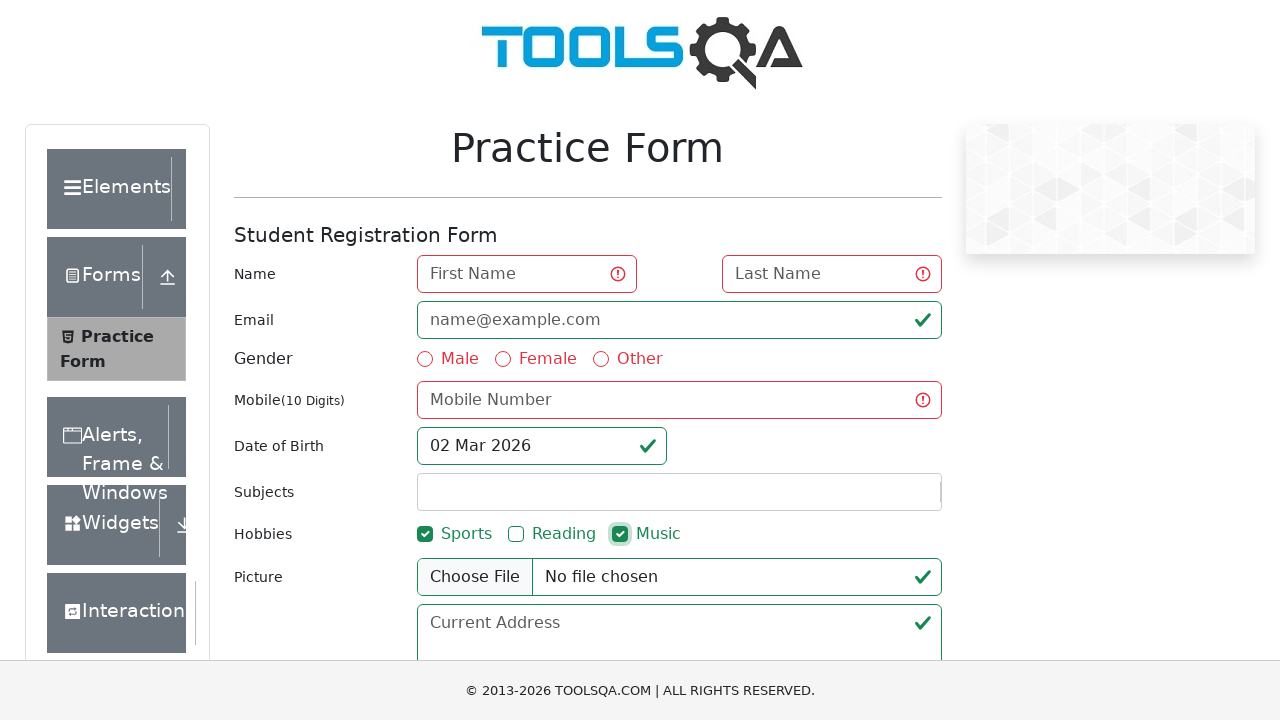